Tests that integer division operation works correctly and displays decimal results

Starting URL: https://testsheepnz.github.io/BasicCalculator

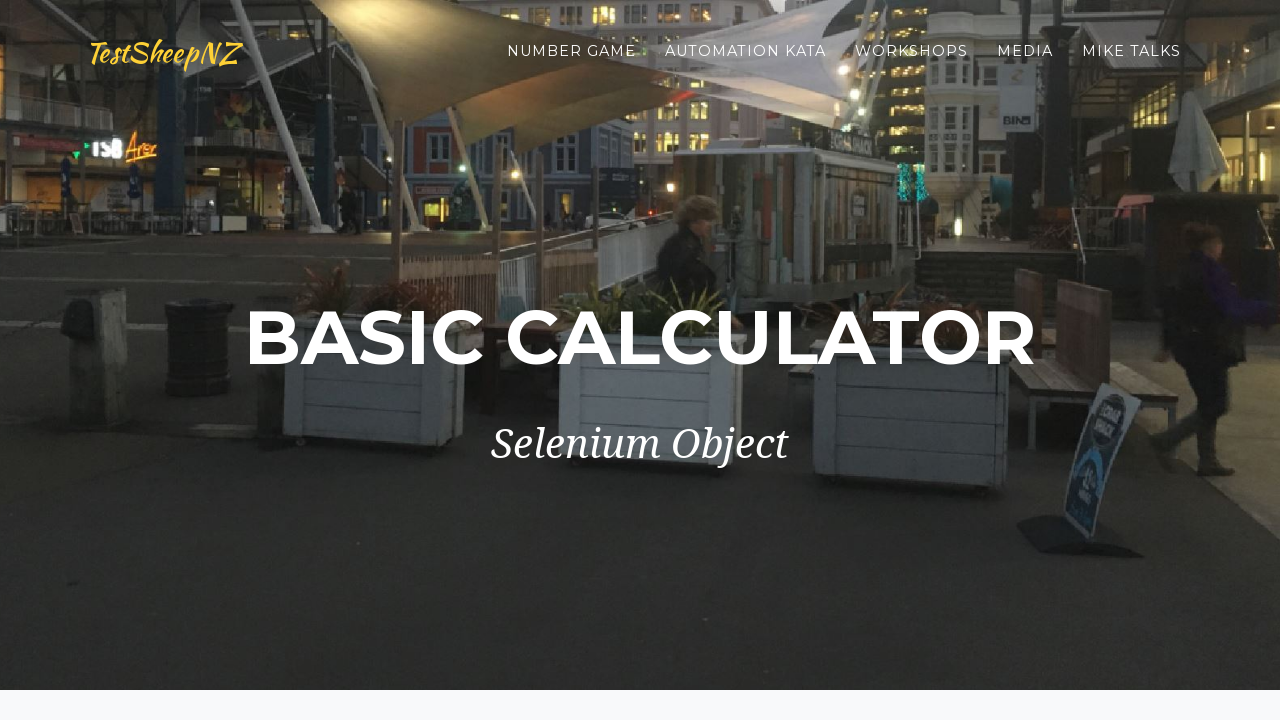

Selected build version 8 on select[name="selectBuild"]
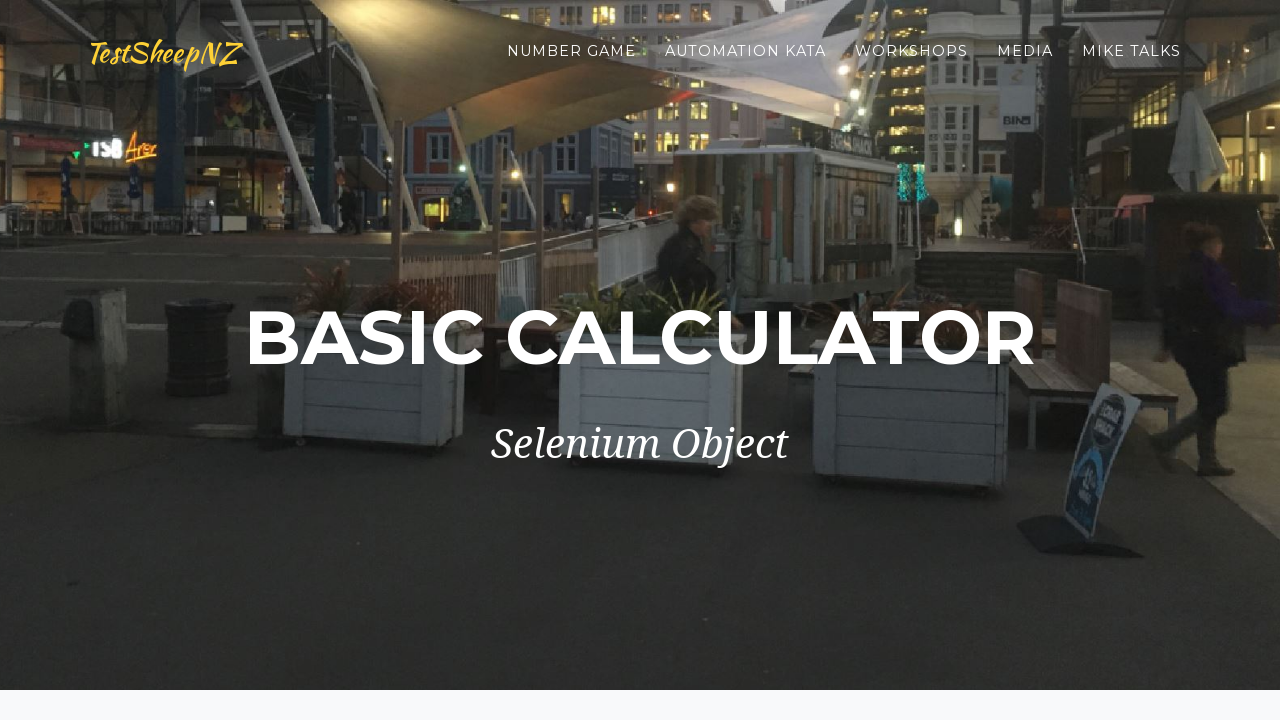

Filled first number field with 20 on #number1Field
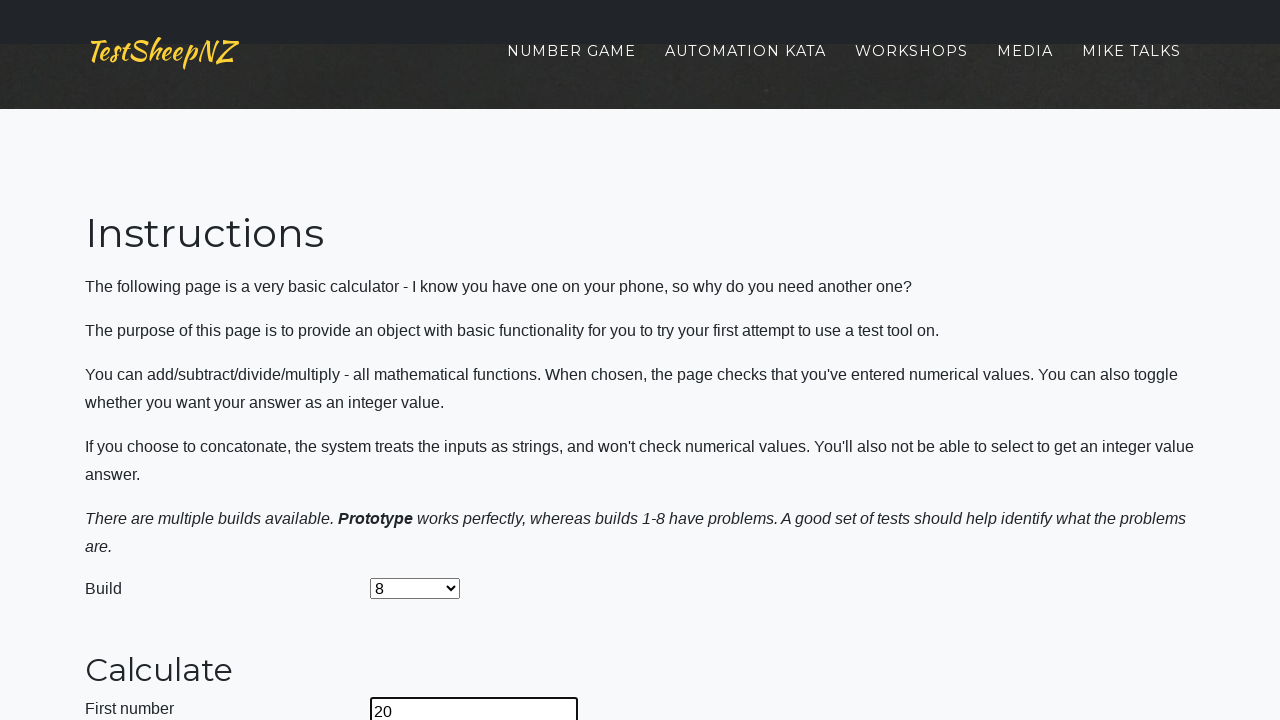

Filled second number field with 6 on #number2Field
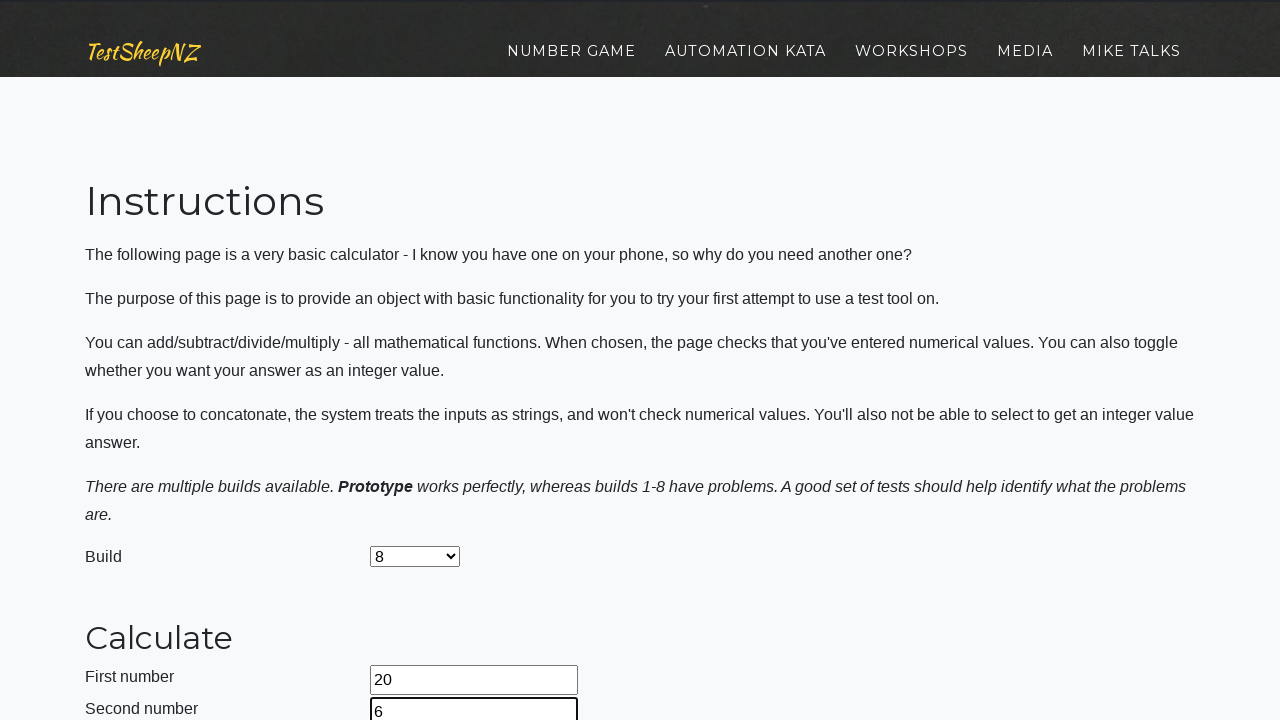

Selected division operation on select[name="selectOperation"]
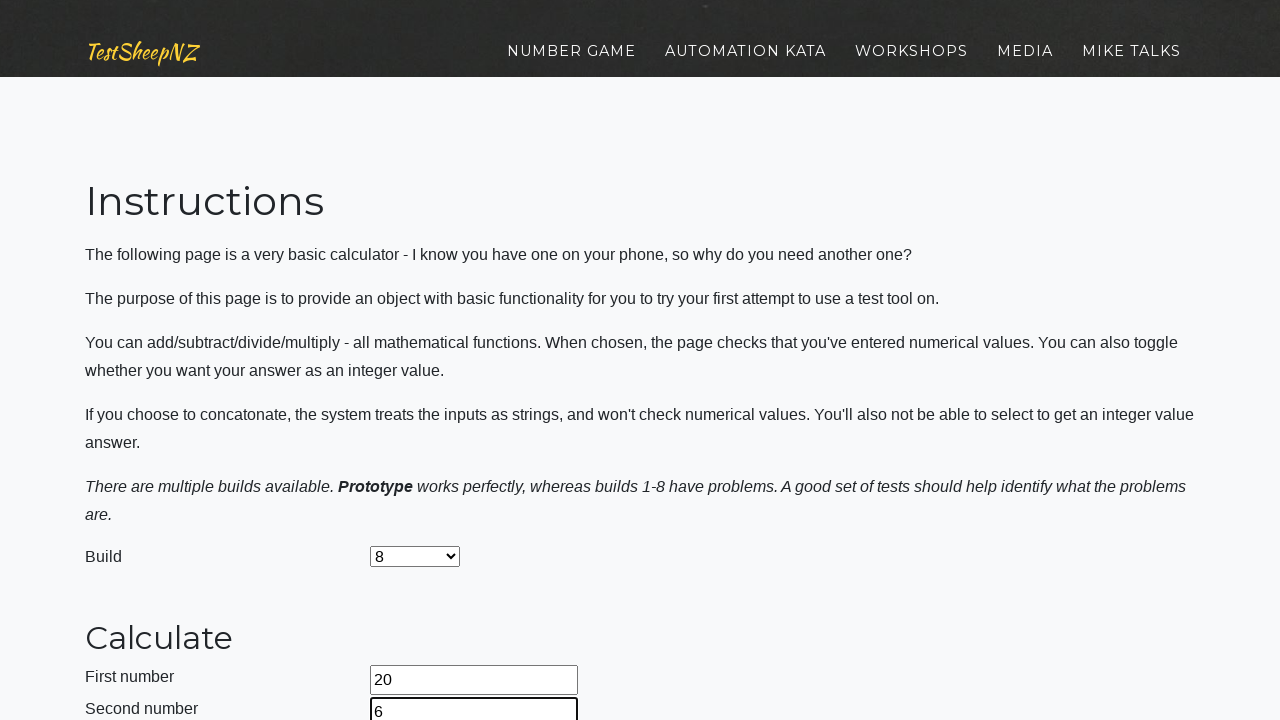

Clicked calculate button to perform integer division at (422, 361) on #calculateButton
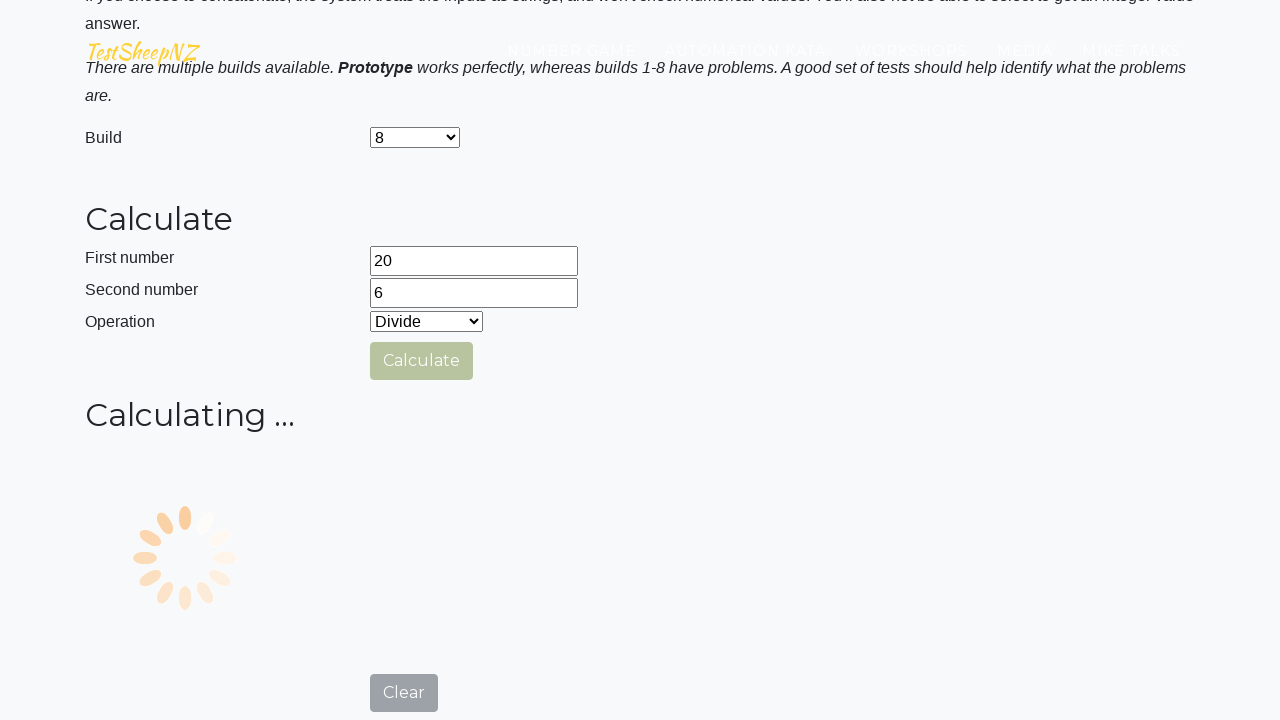

Integer division result displayed in answer field (20 ÷ 6 = 3.33...)
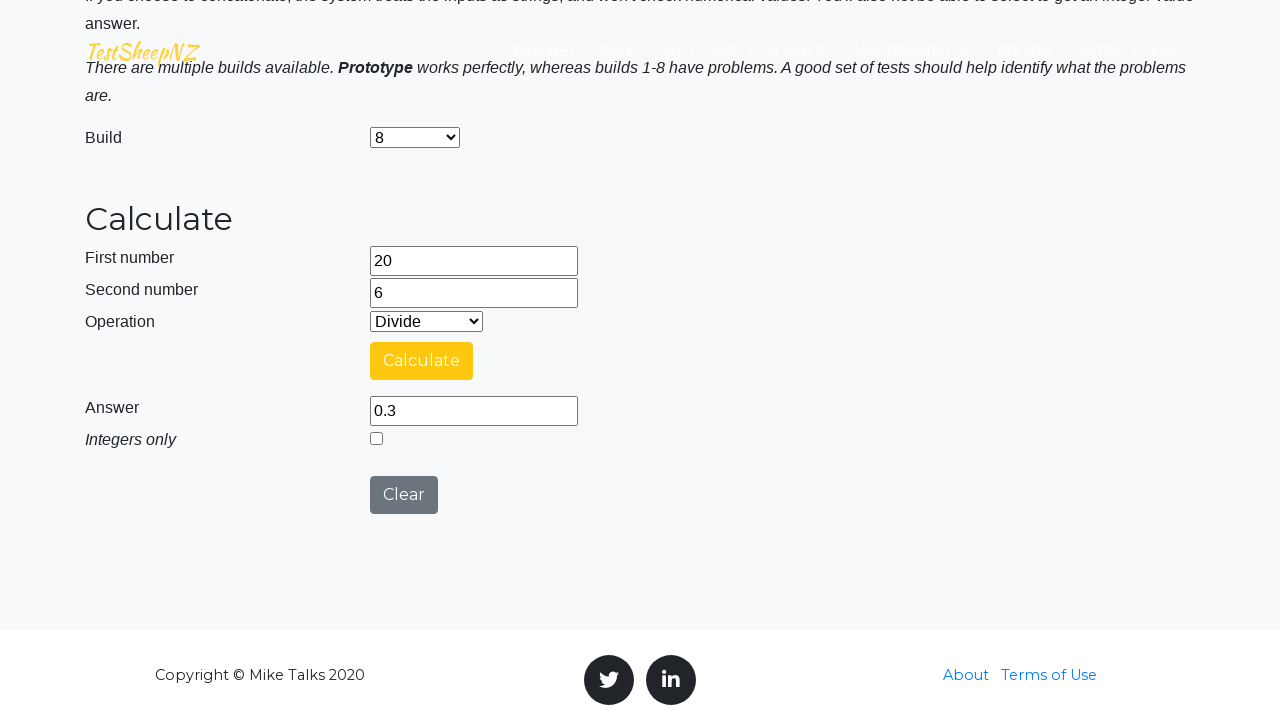

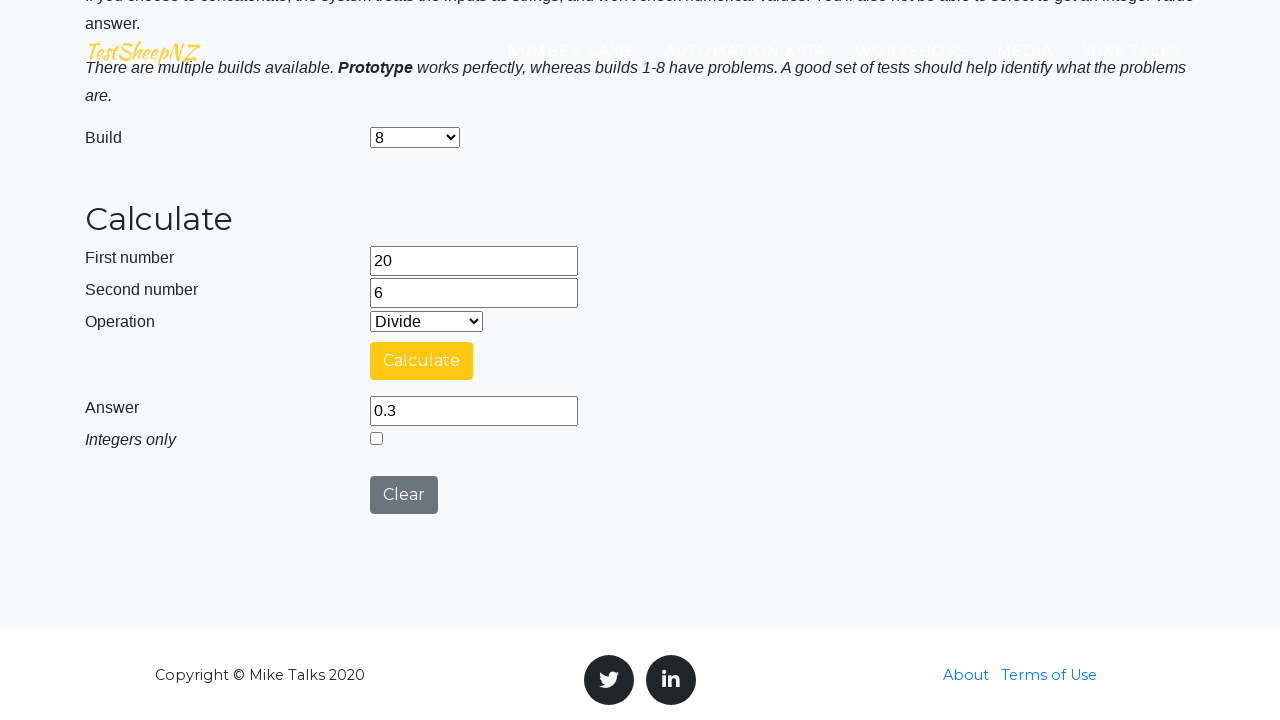